Navigates through Playwright documentation by clicking Docs, then Generating tests, and finally Setting up CI links.

Starting URL: https://playwright.dev/

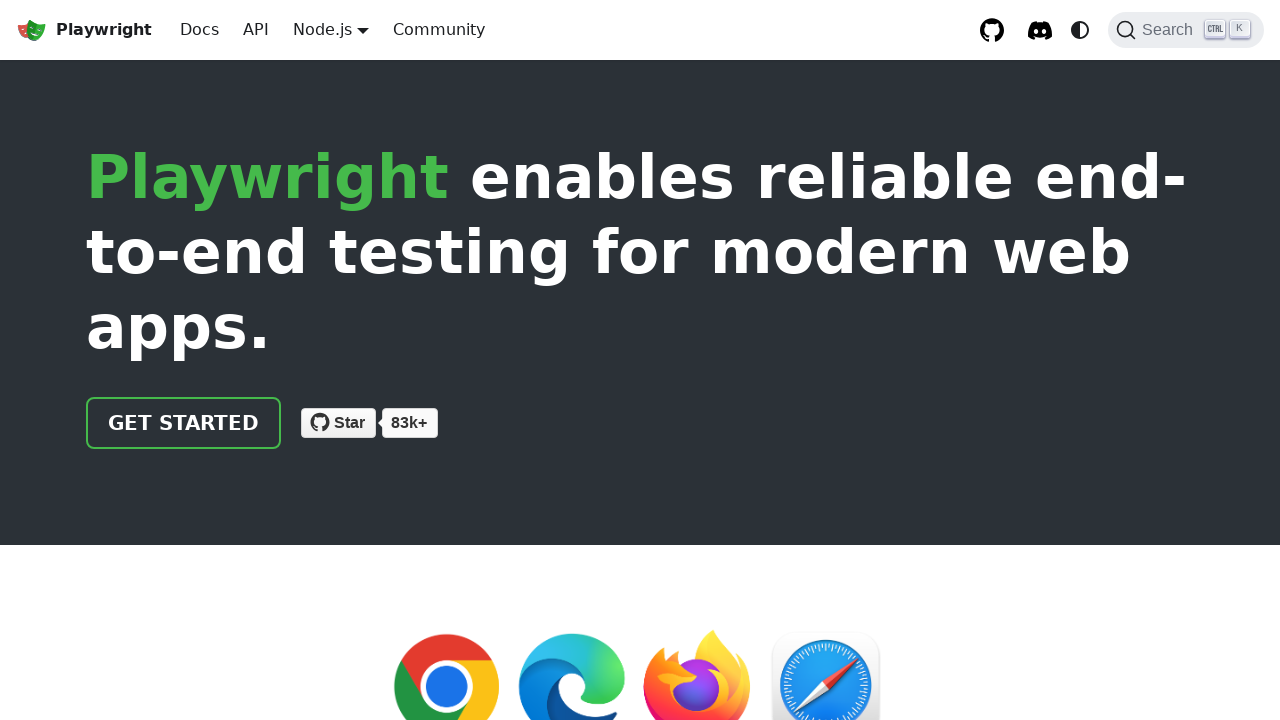

Clicked Docs link at (200, 30) on internal:role=link[name="Docs"i]
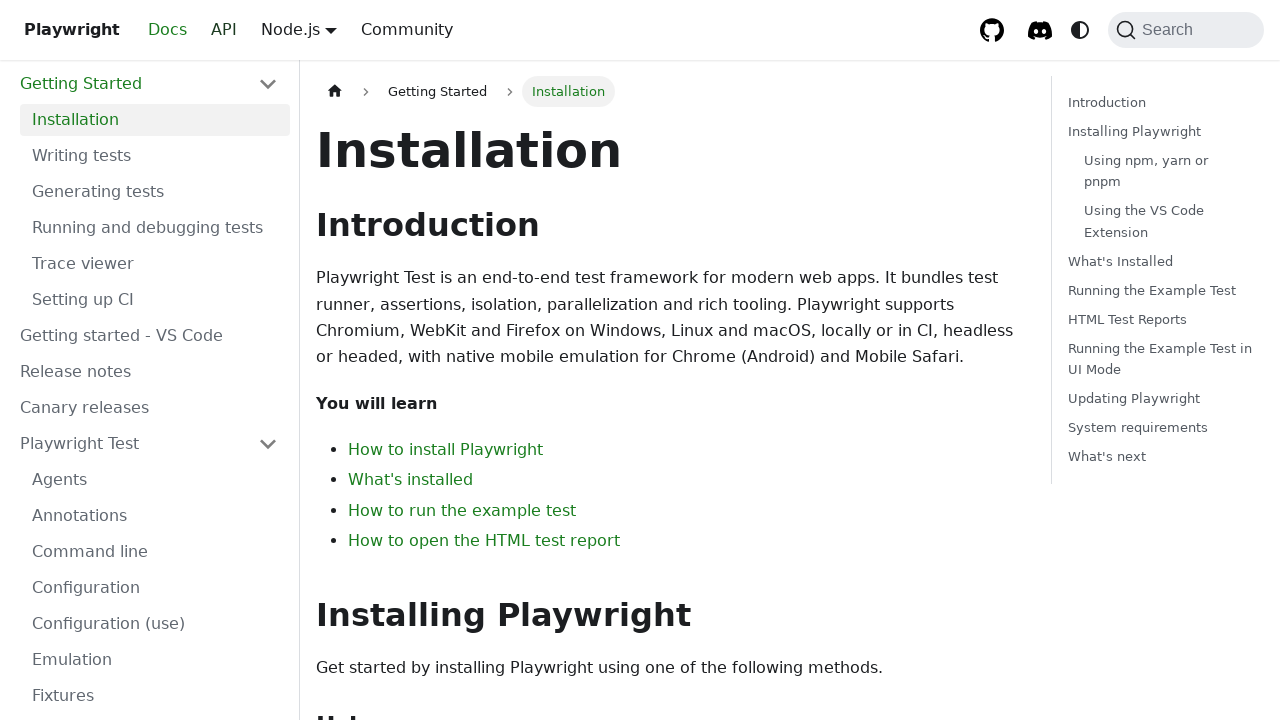

Docs page loaded successfully
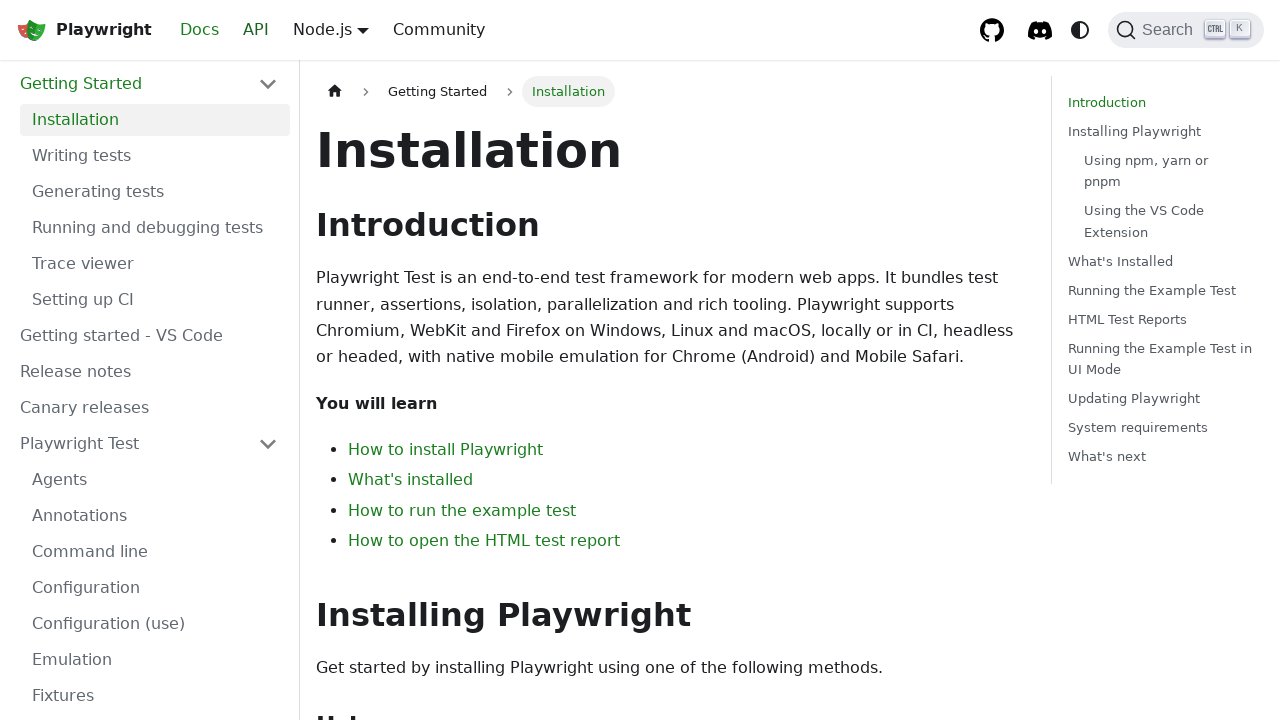

Clicked Generating tests link at (155, 192) on internal:role=link[name="Generating tests"i]
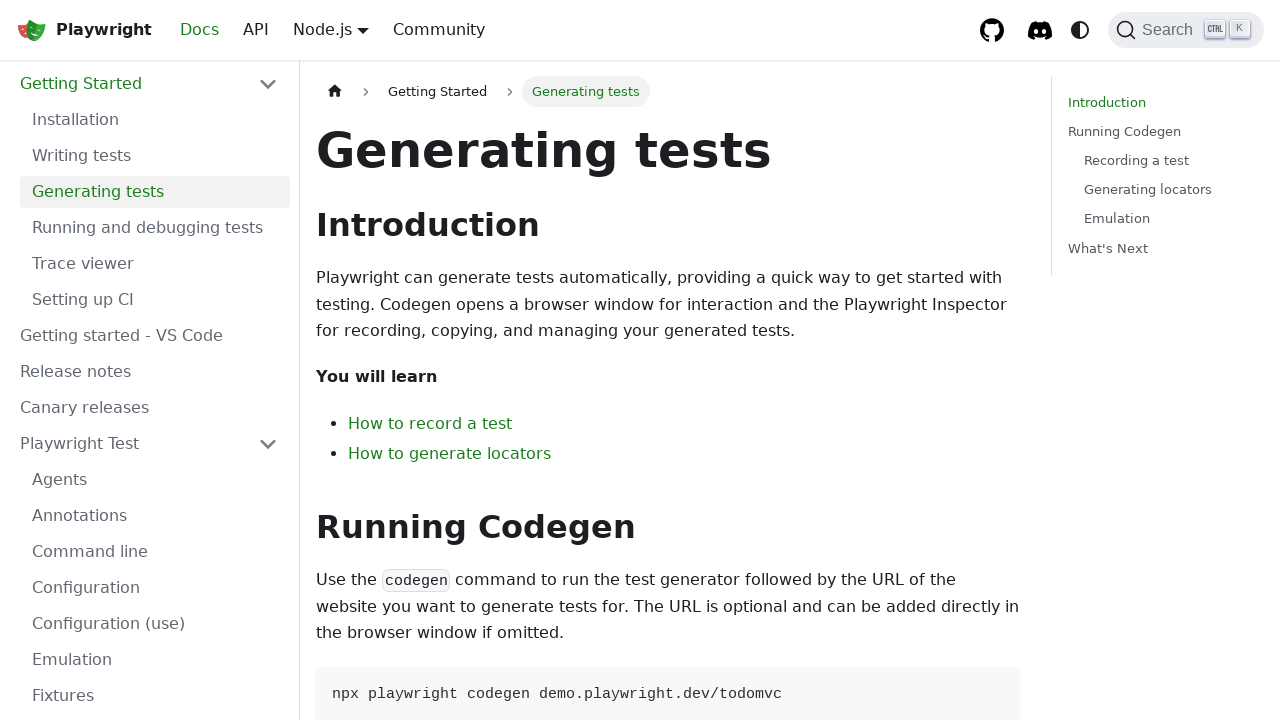

Generating tests page loaded successfully
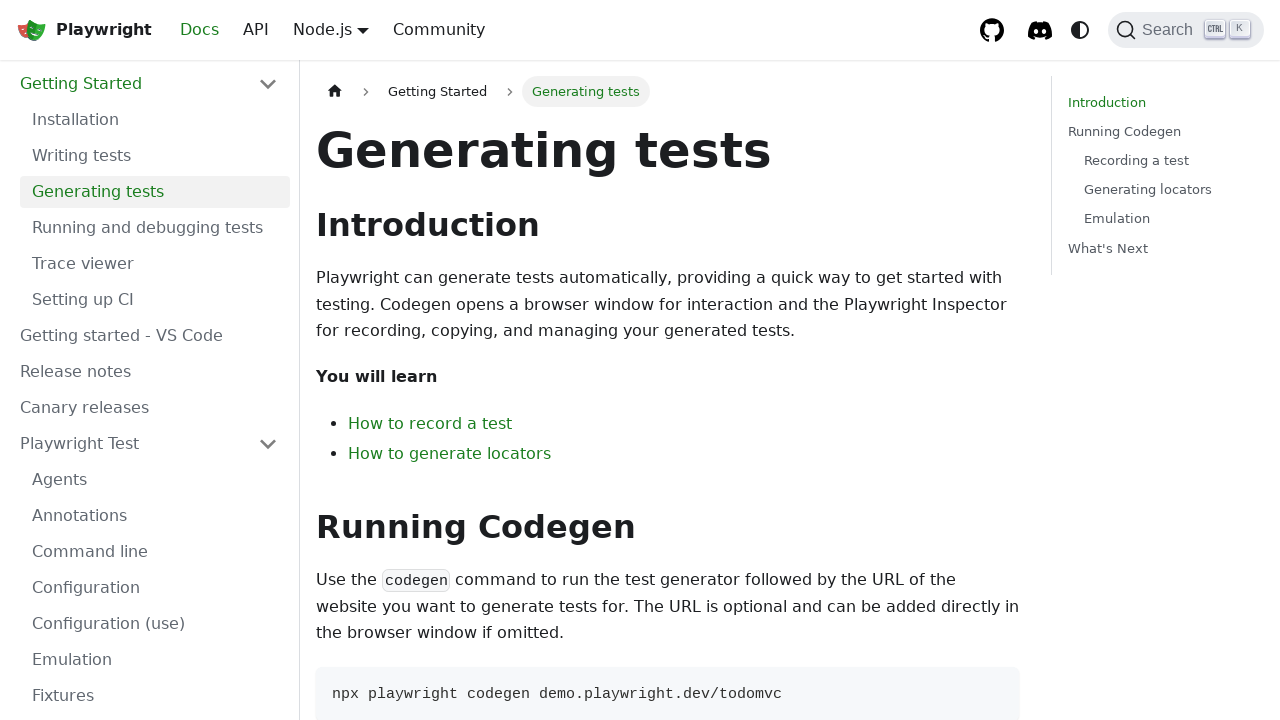

Clicked Setting up CI link at (155, 300) on internal:role=link[name="Setting up CI"i]
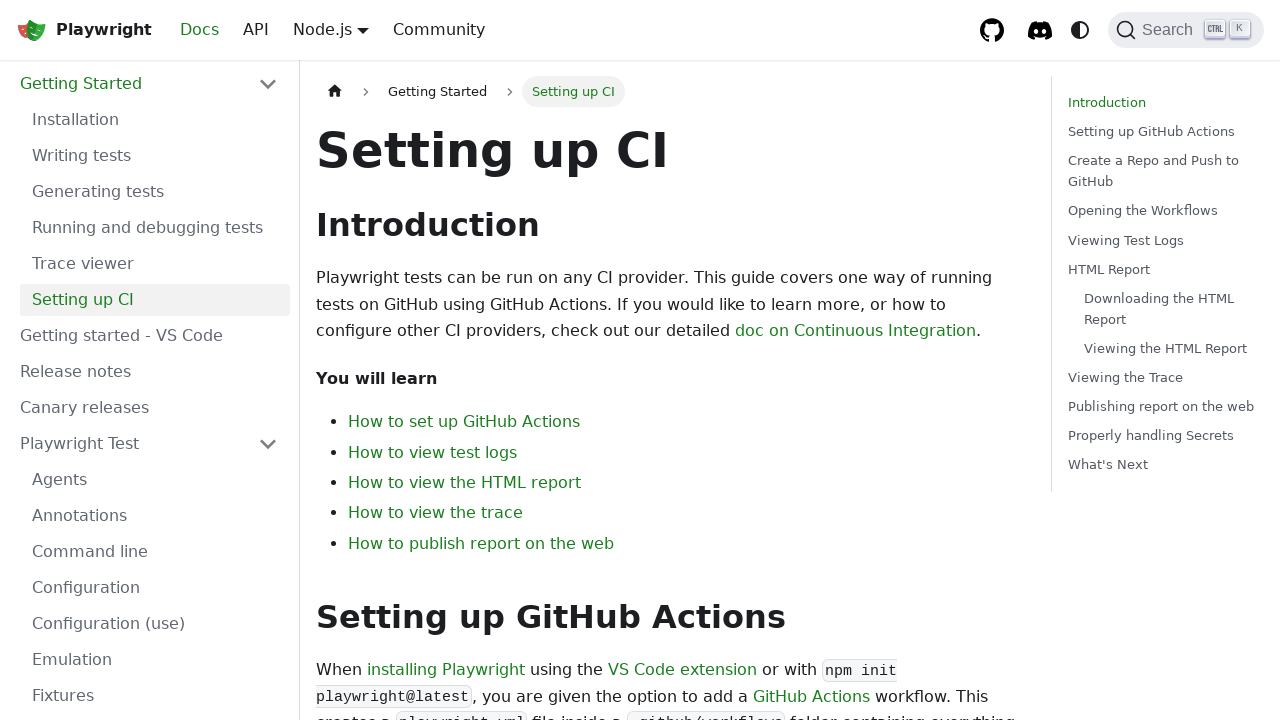

Setting up CI page loaded successfully
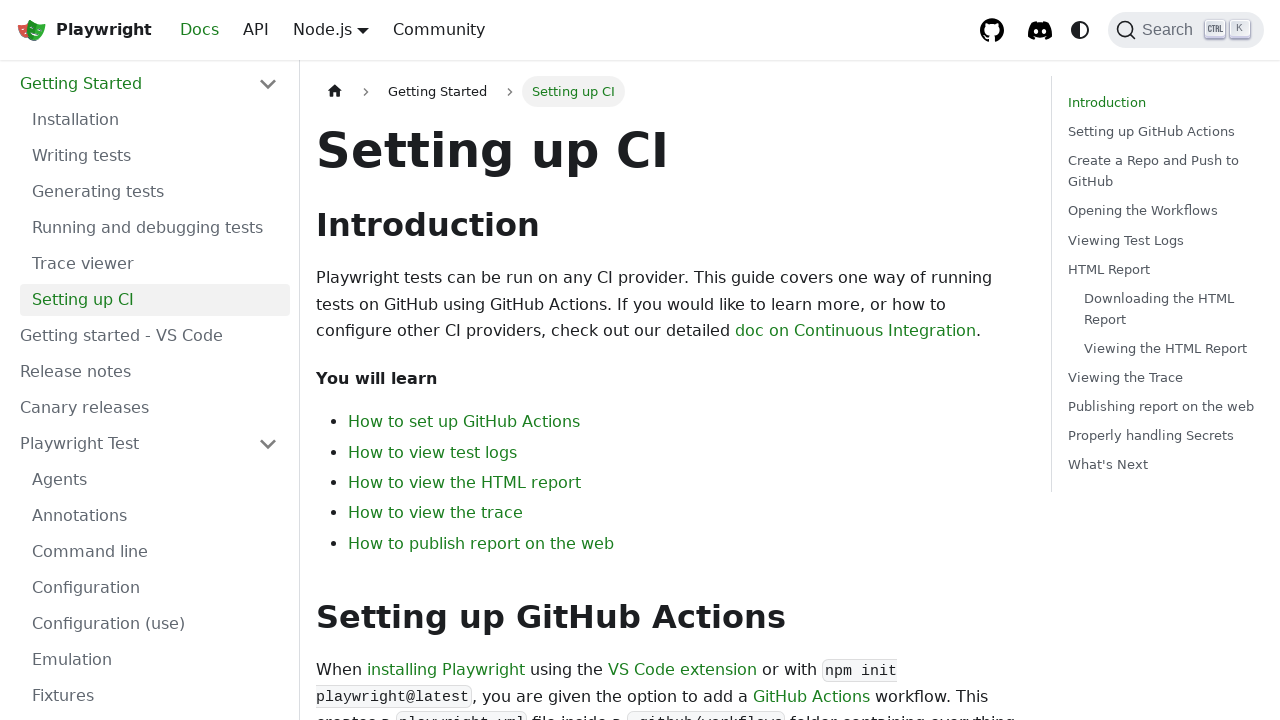

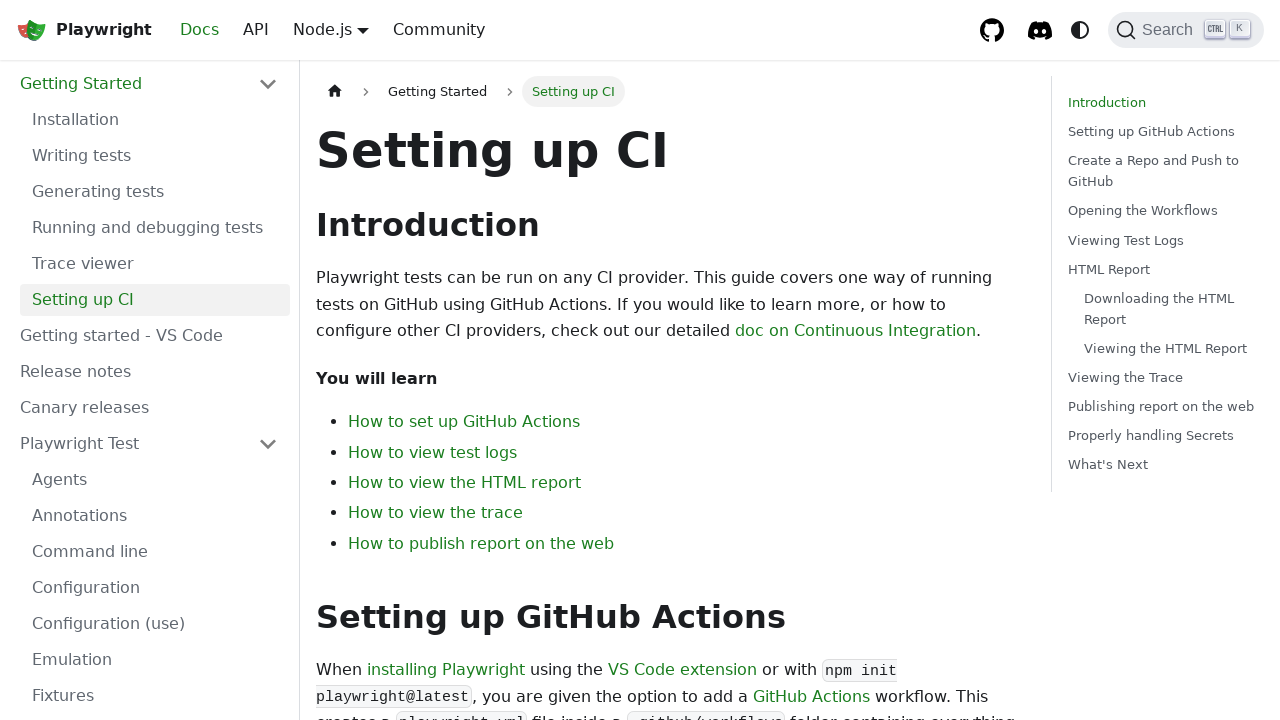